Tests dynamic controls on a training page by clicking a toggle button to hide and show a checkbox element, verifying visibility states

Starting URL: https://v1.training-support.net/selenium/dynamic-controls

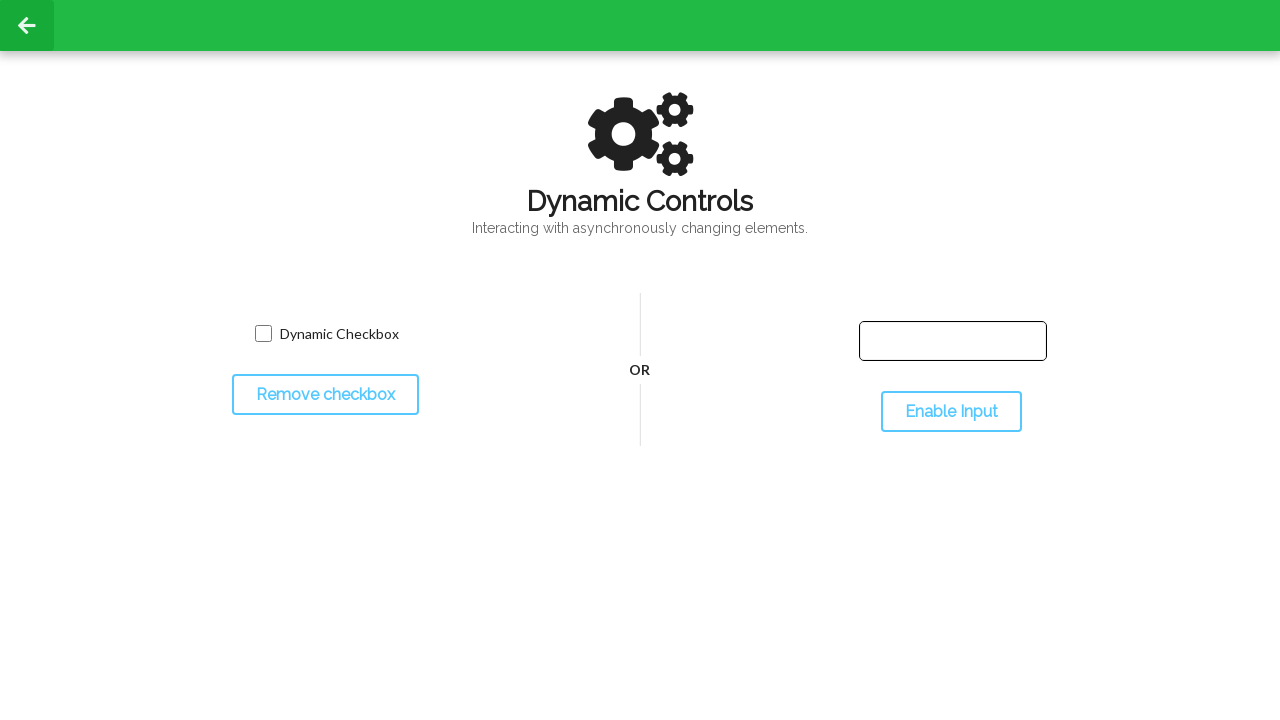

Clicked toggle button to hide the checkbox at (325, 395) on #toggleCheckbox
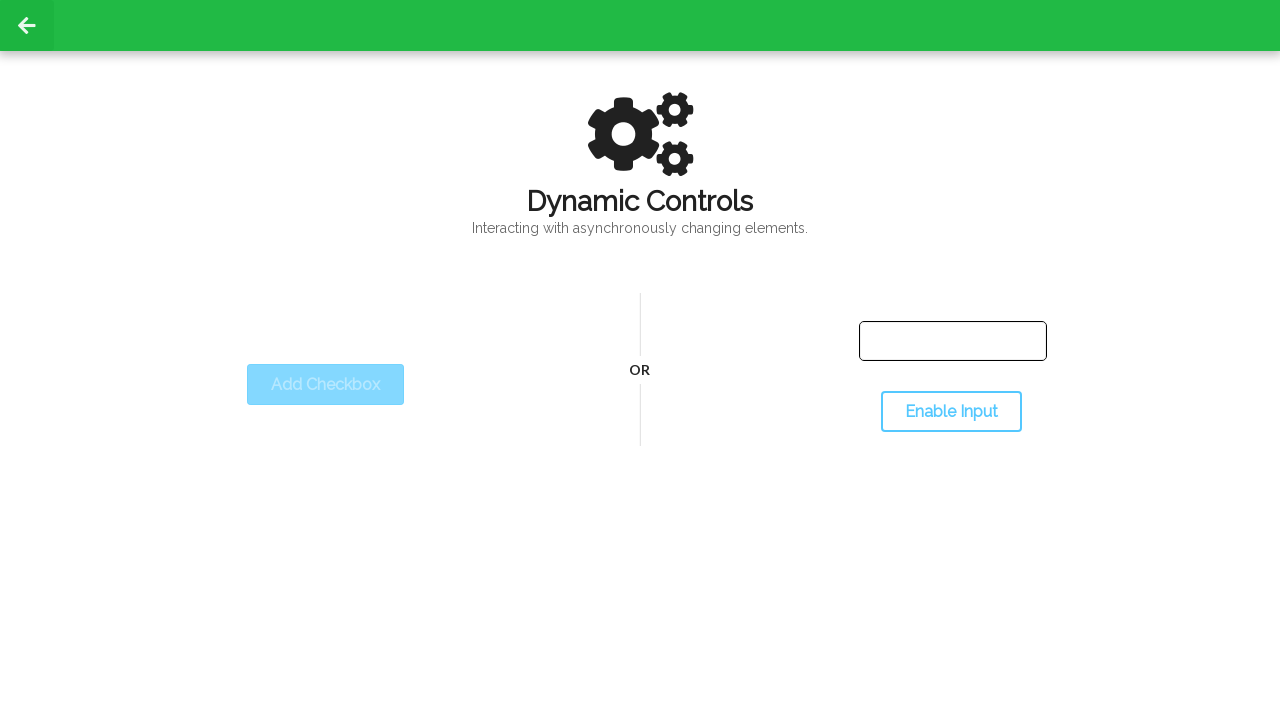

Verified checkbox is now hidden
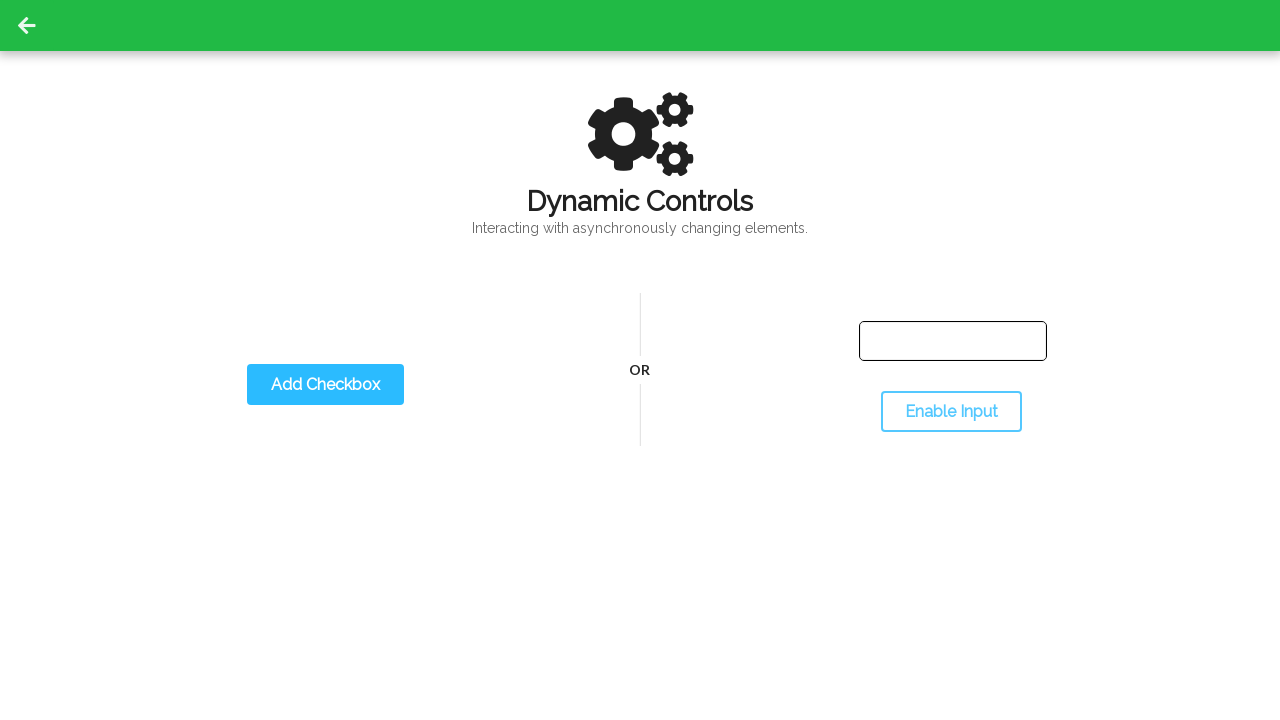

Clicked toggle button again to show the checkbox at (325, 385) on #toggleCheckbox
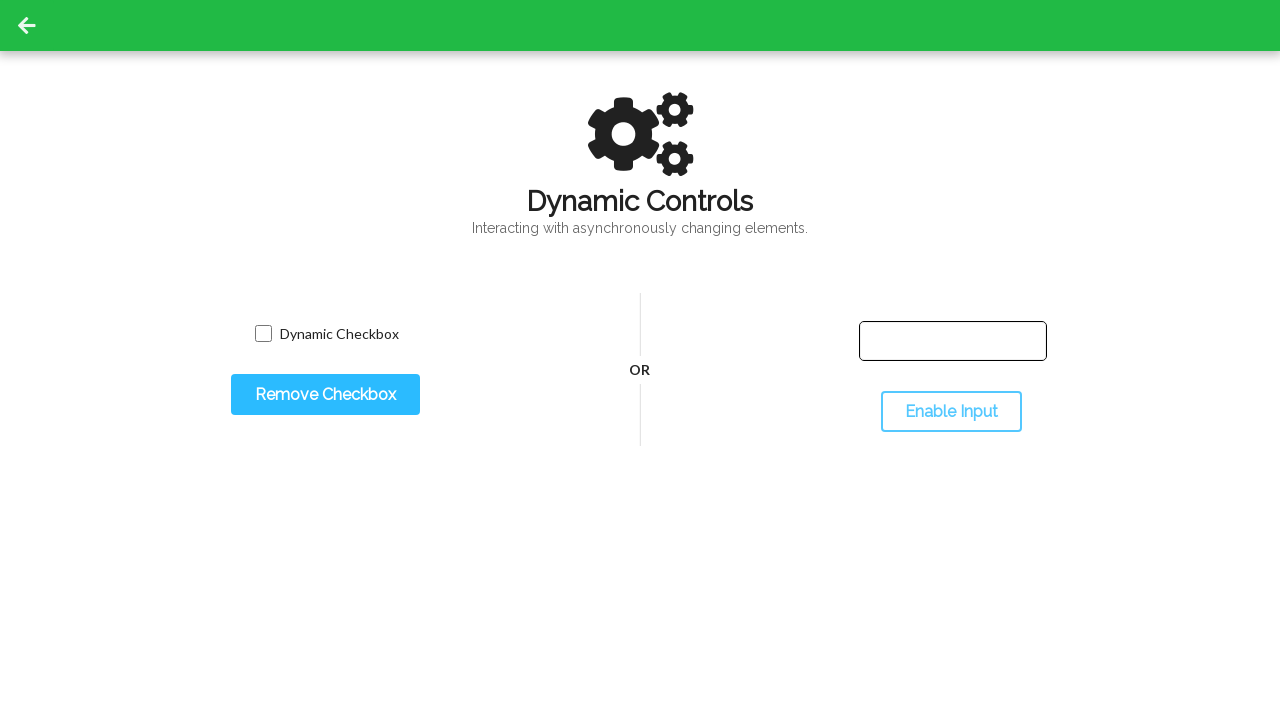

Verified checkbox is now visible again
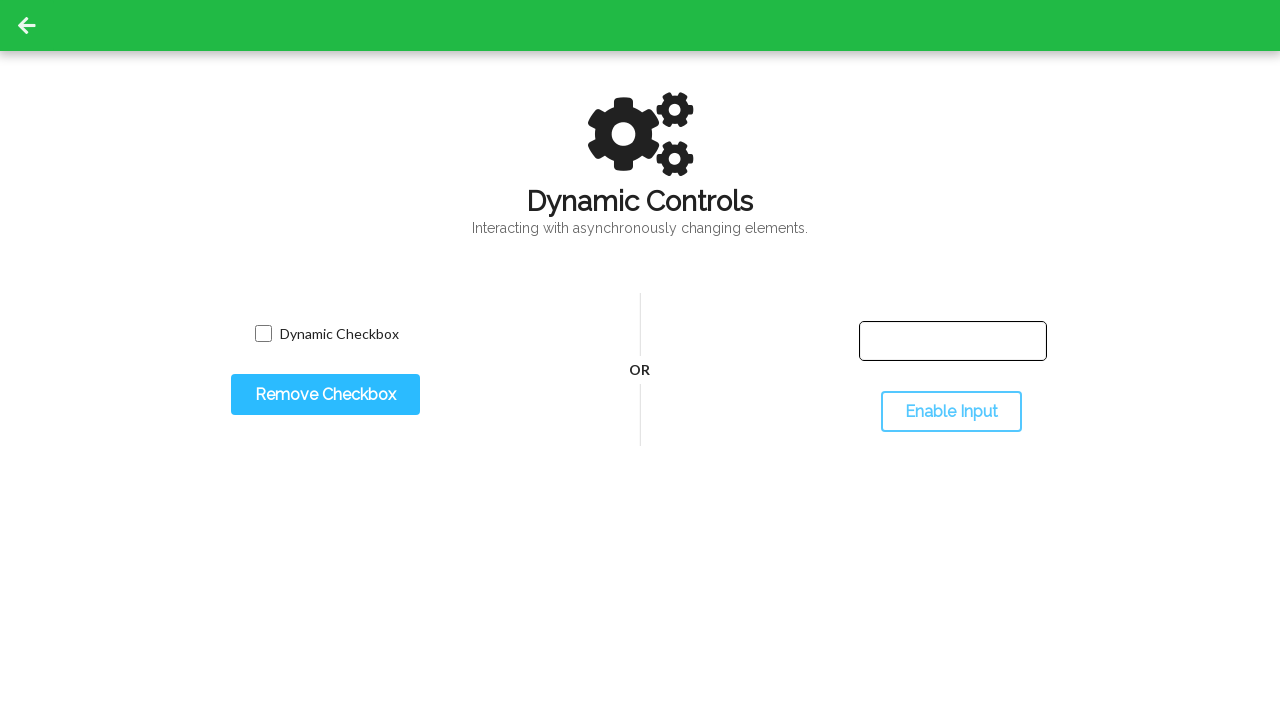

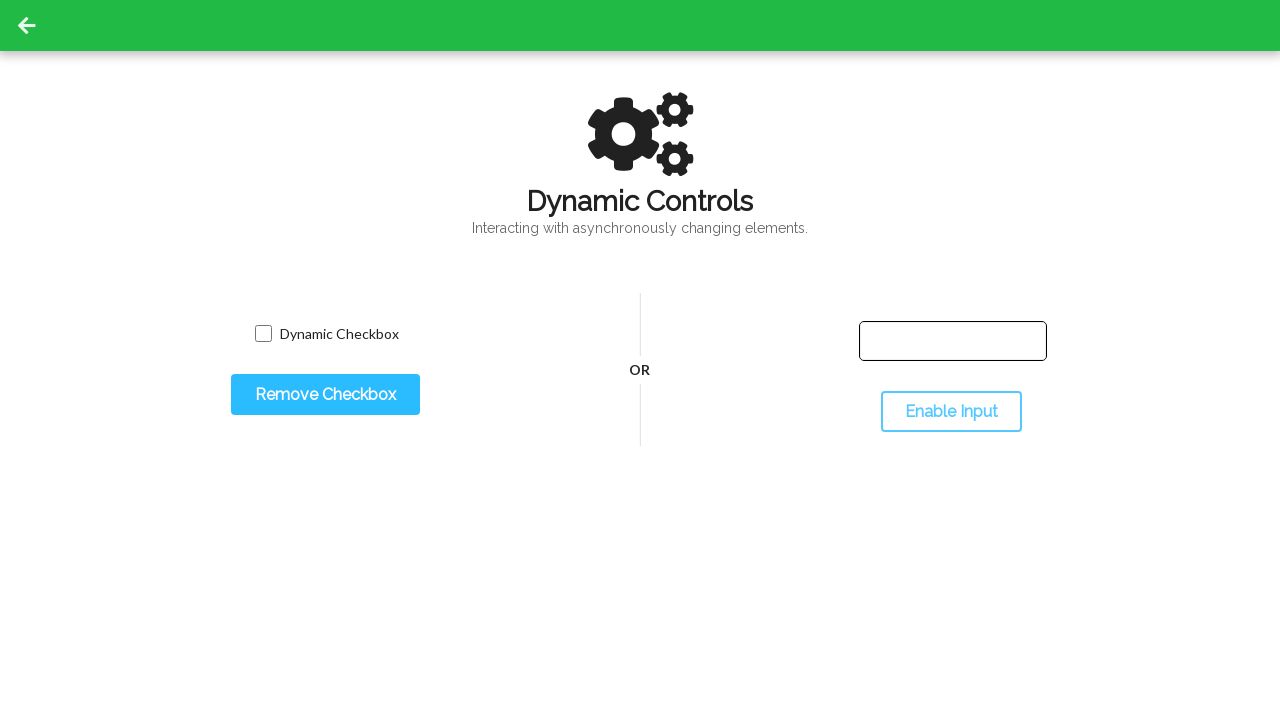